Tests navigation to the Top Commanders page via the navbar menu

Starting URL: https://edhrec.com

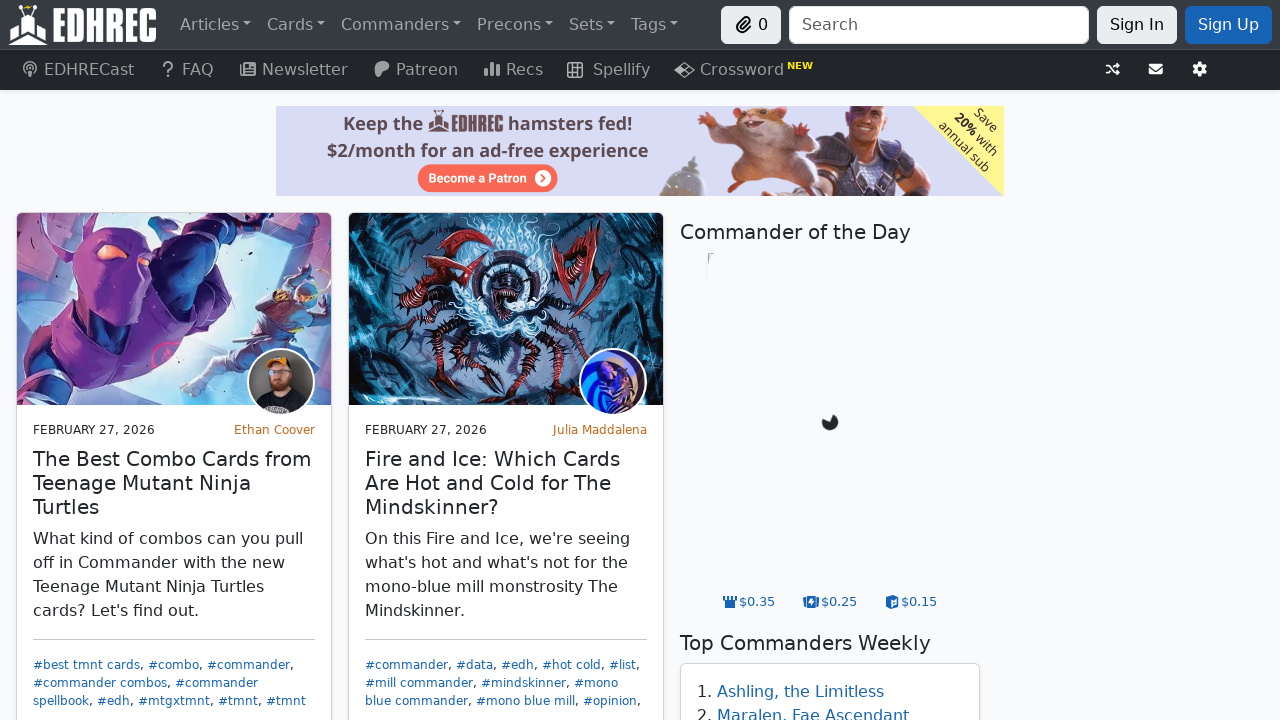

Clicked on Commanders navbar item at (401, 24) on #navbar-commanders
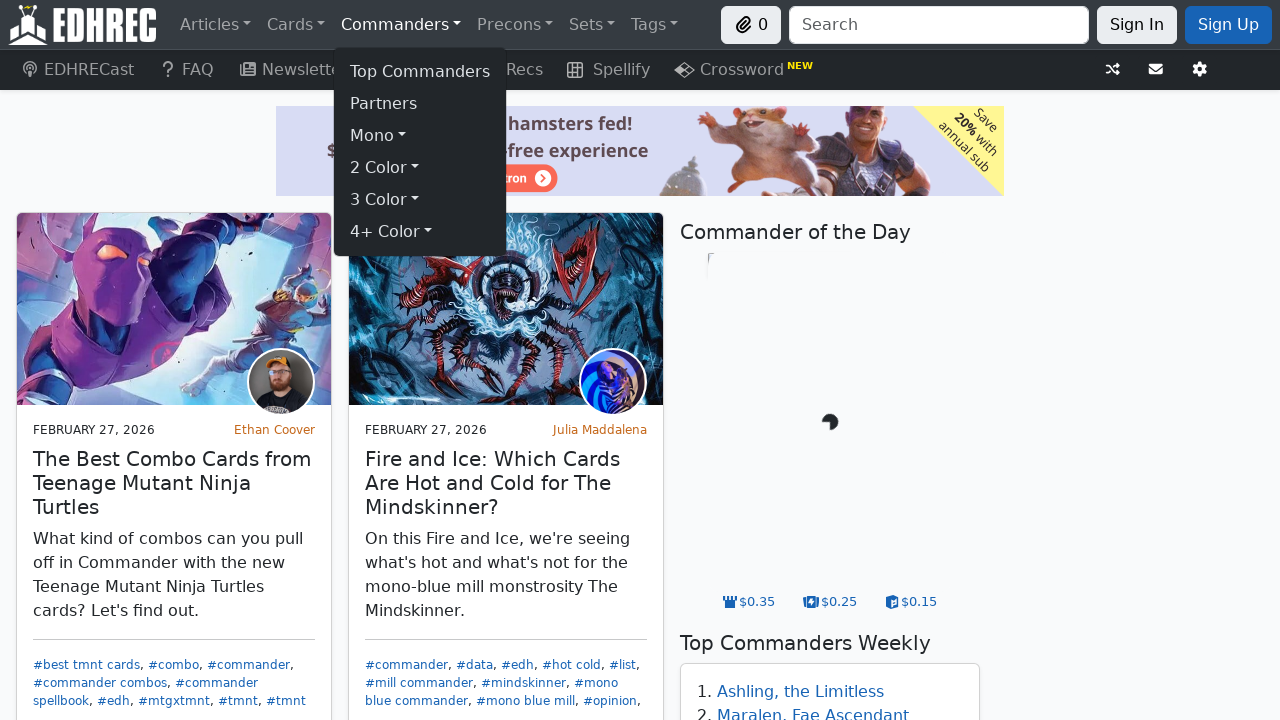

Clicked on Top Commanders link at (420, 72) on a[href='/commanders']
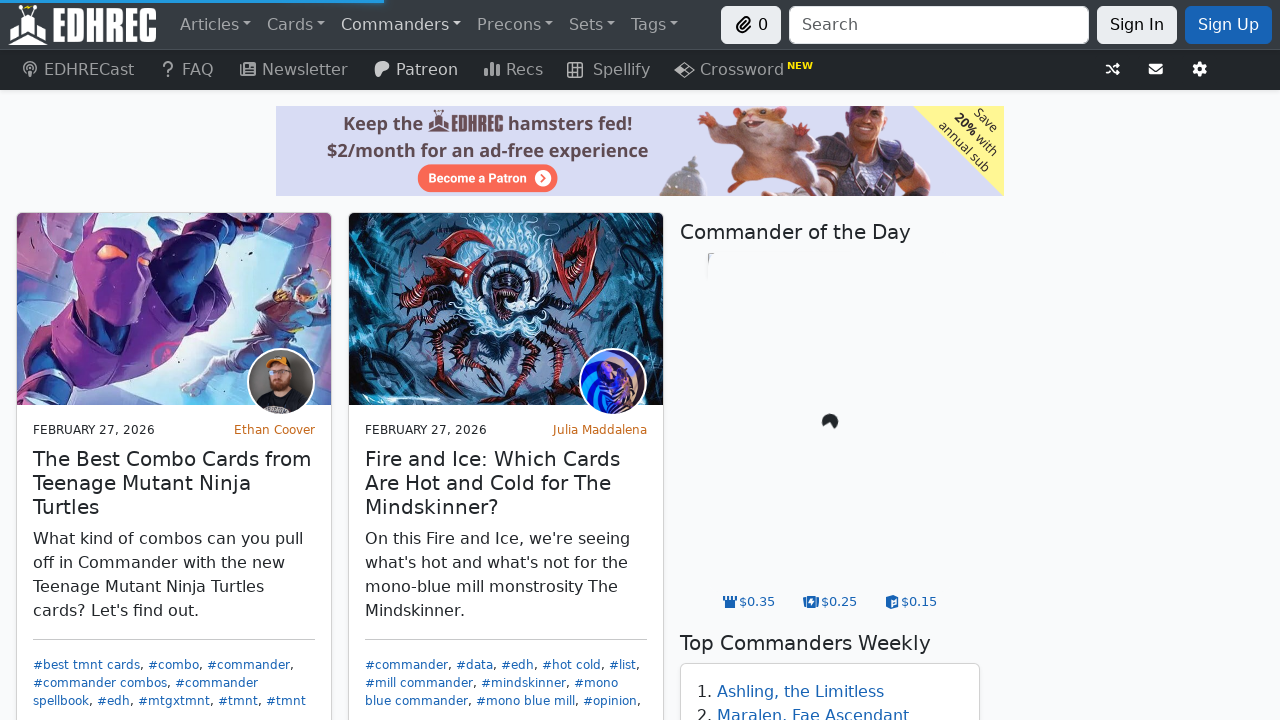

Navigation to Top Commanders page completed
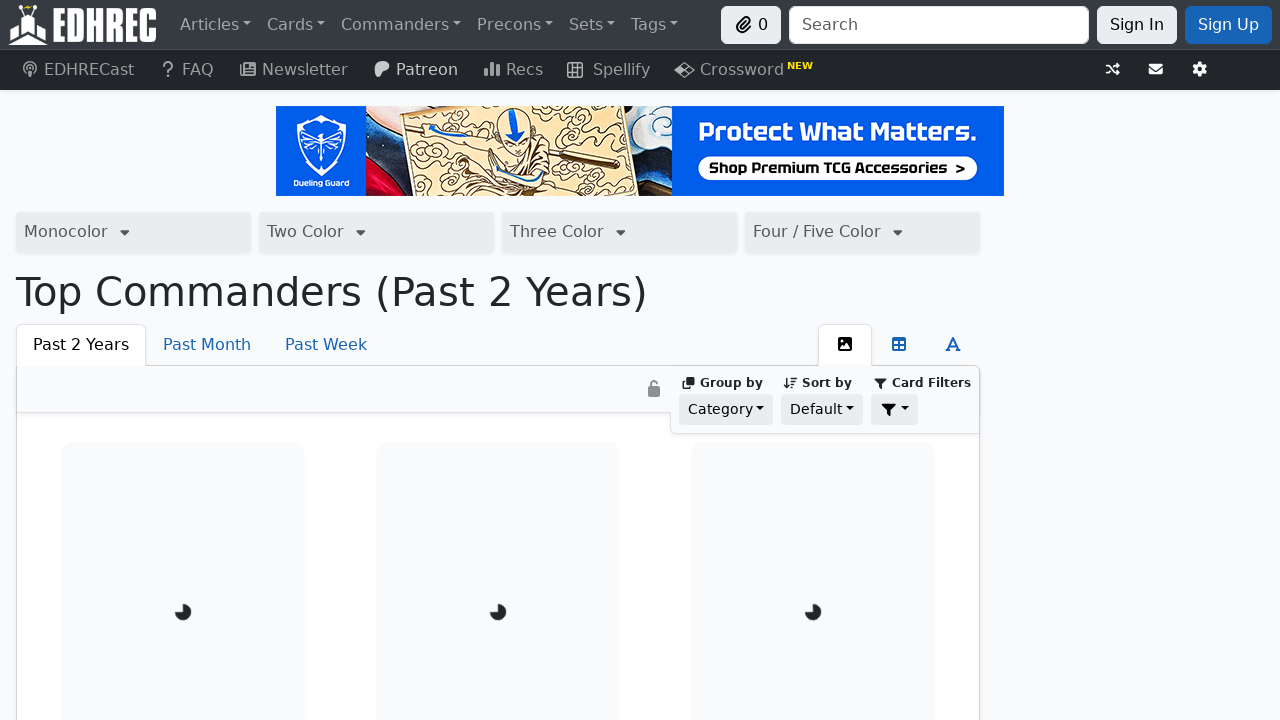

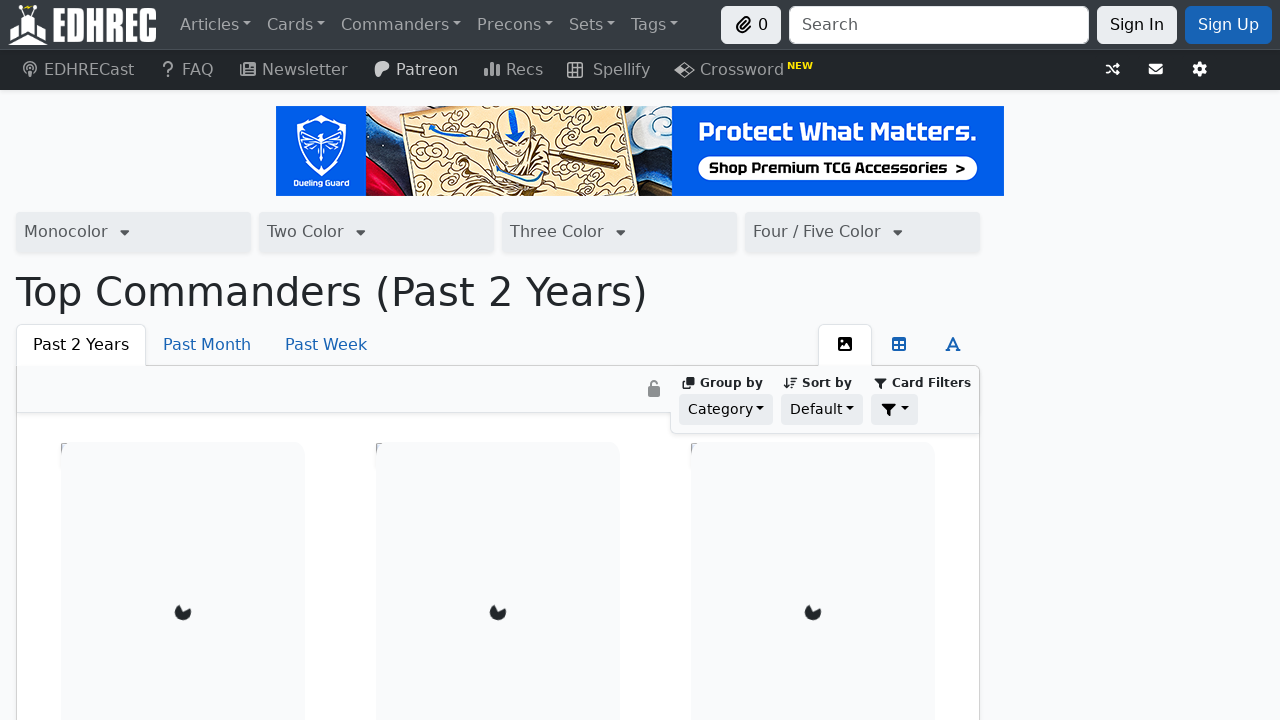